Navigates to SpiceJet homepage and waits for the page to load completely

Starting URL: https://www.spicejet.com/

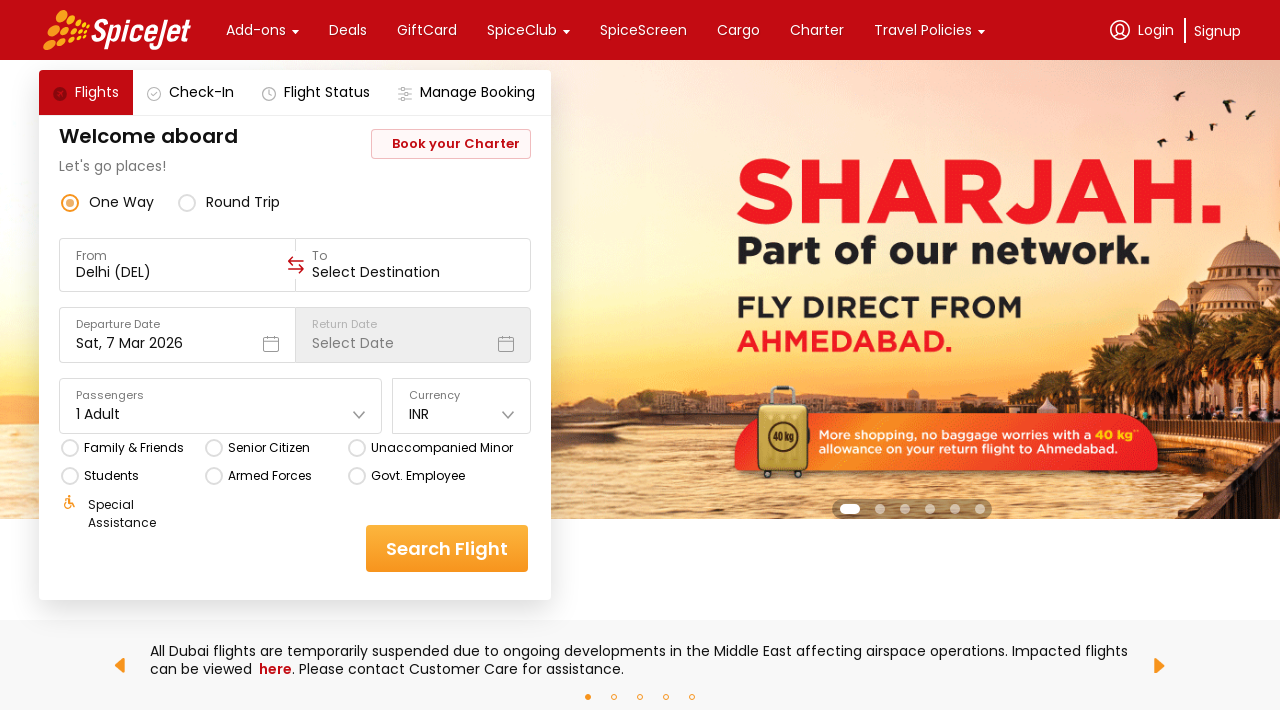

Waited for page to reach networkidle load state
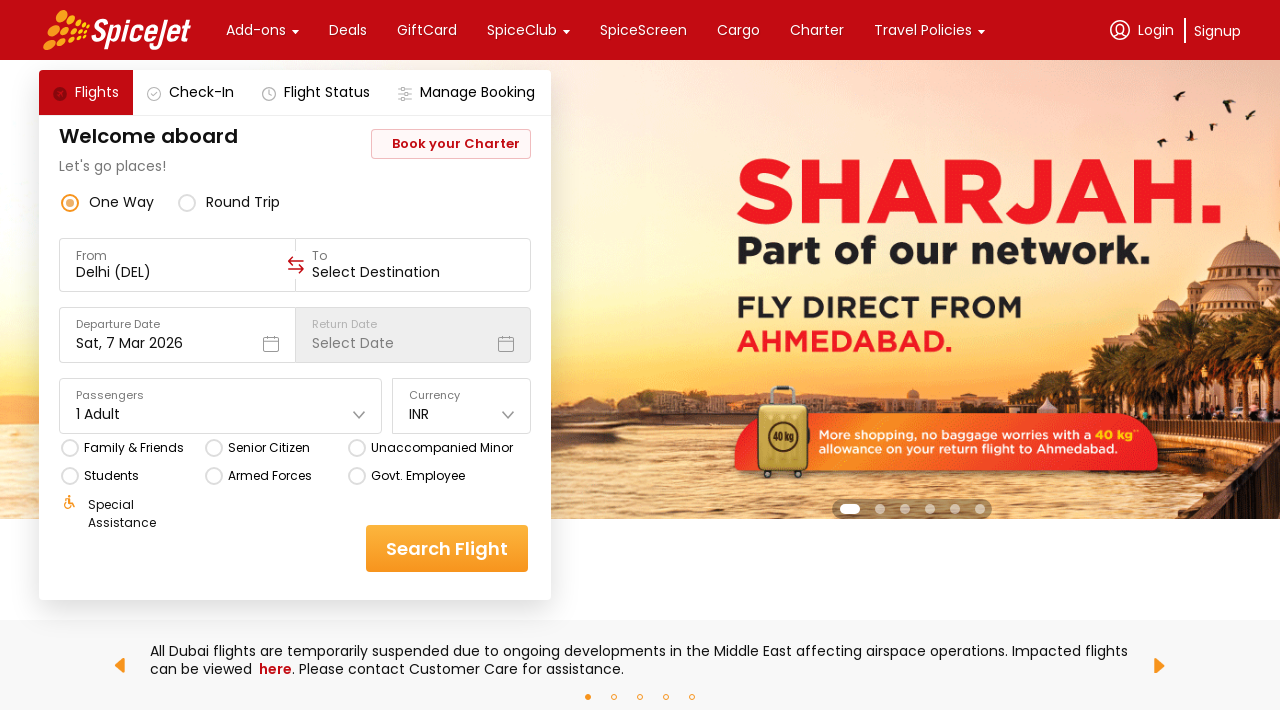

Verified page loaded by confirming body element is present
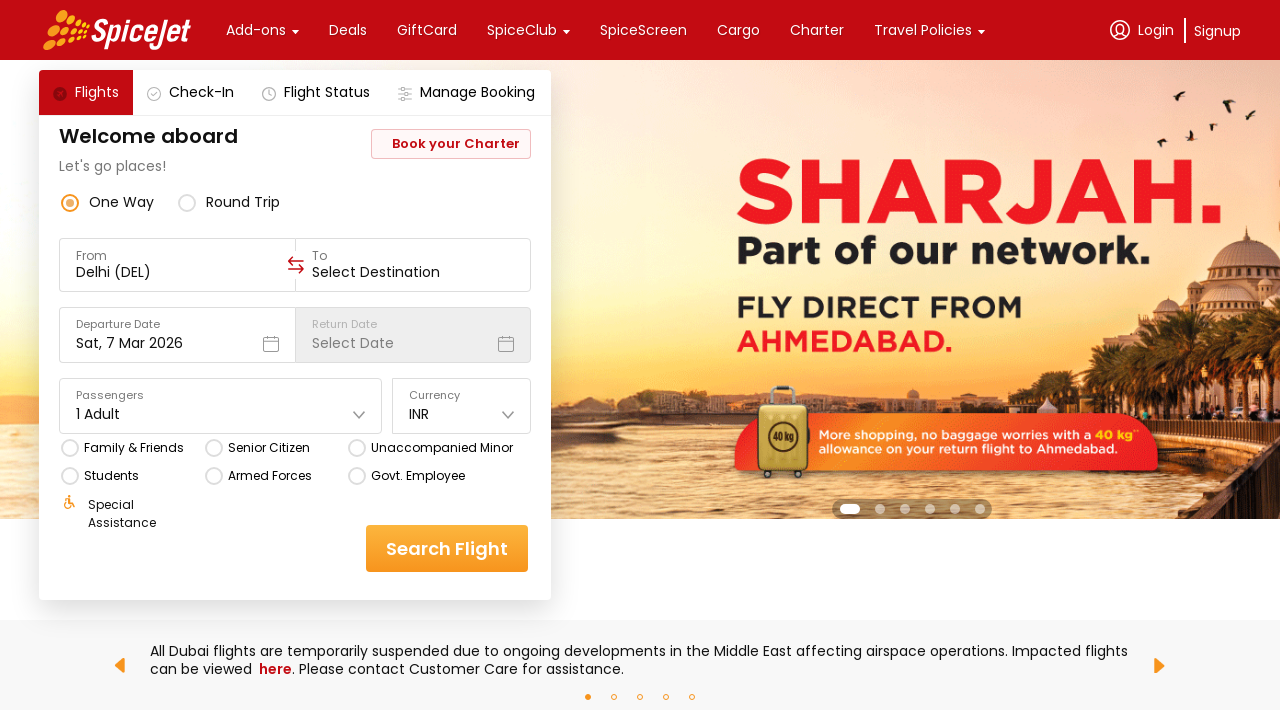

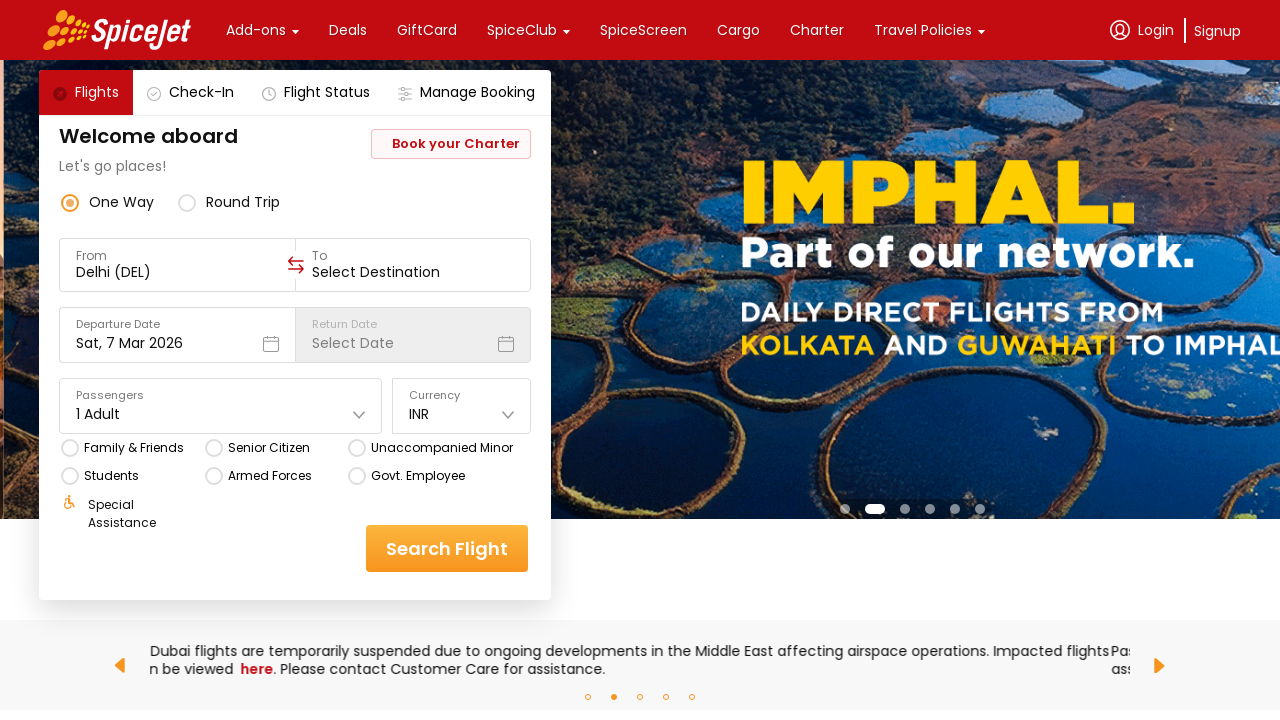